Tests domain availability checking on registro.br by searching for multiple domain names and verifying the availability status for each

Starting URL: https://registro.br

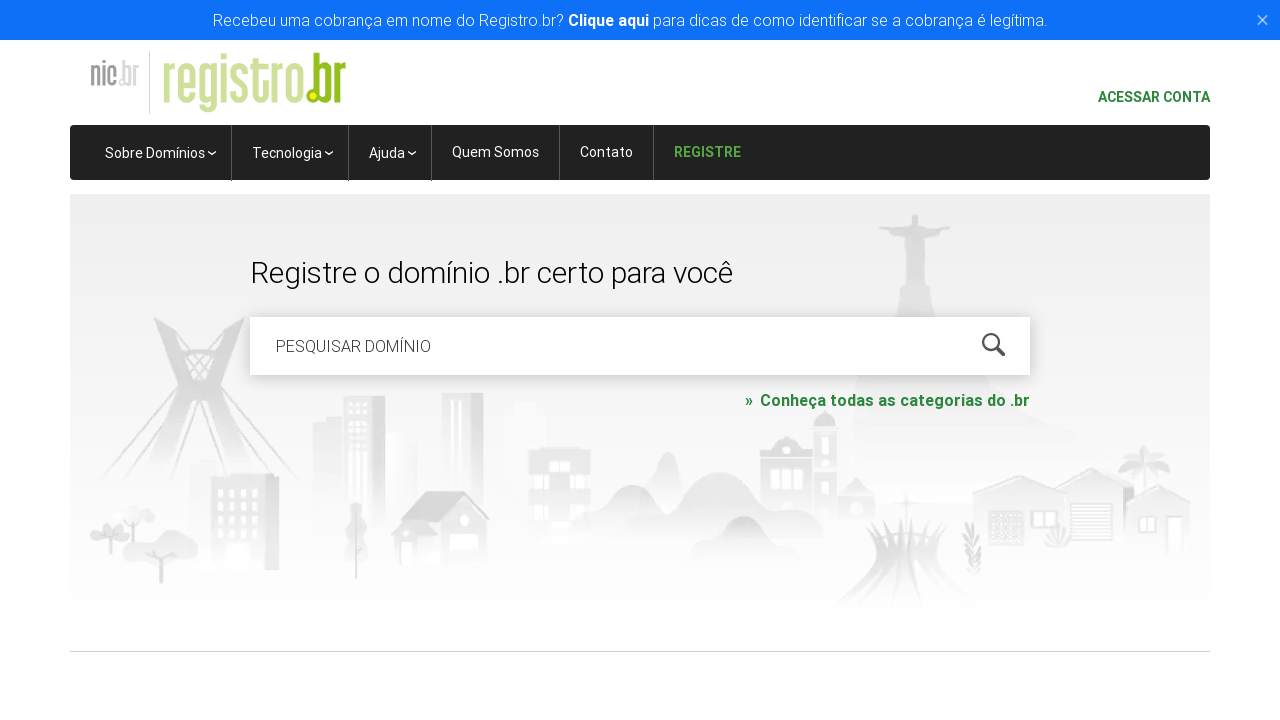

Cleared search field for domain 'botscompython' on #is-avail-field
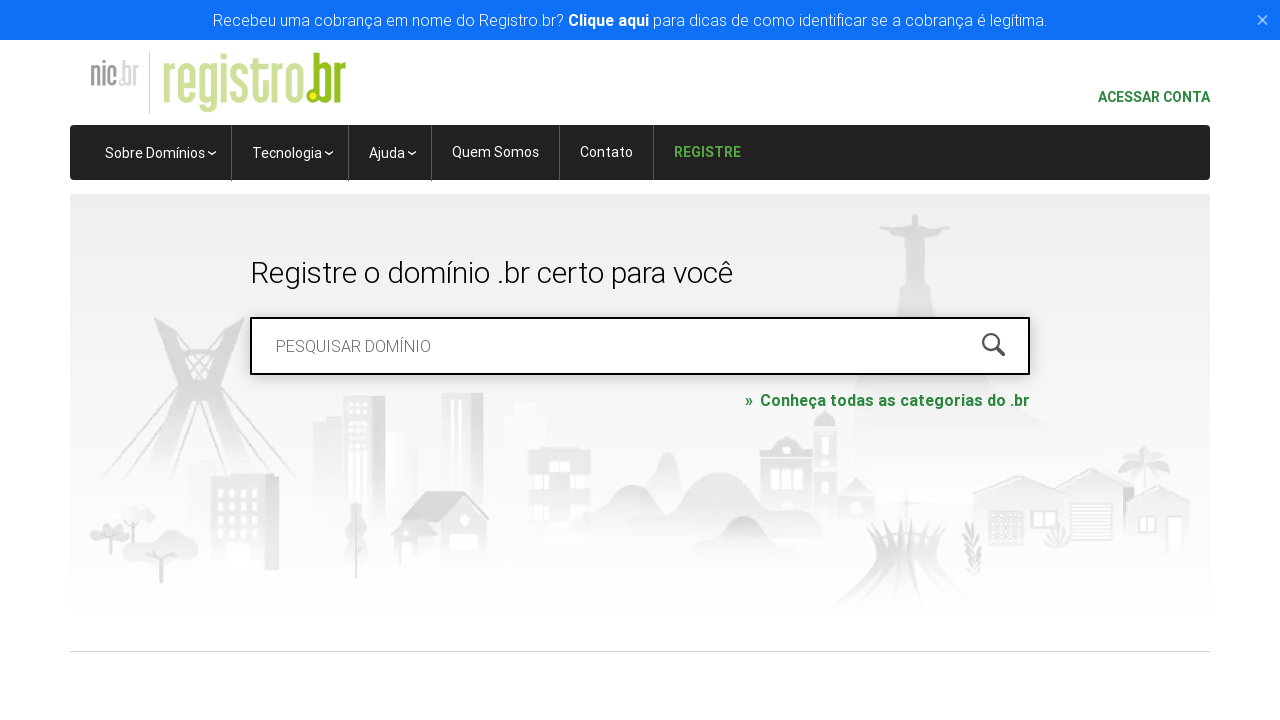

Filled search field with domain name 'botscompython' on #is-avail-field
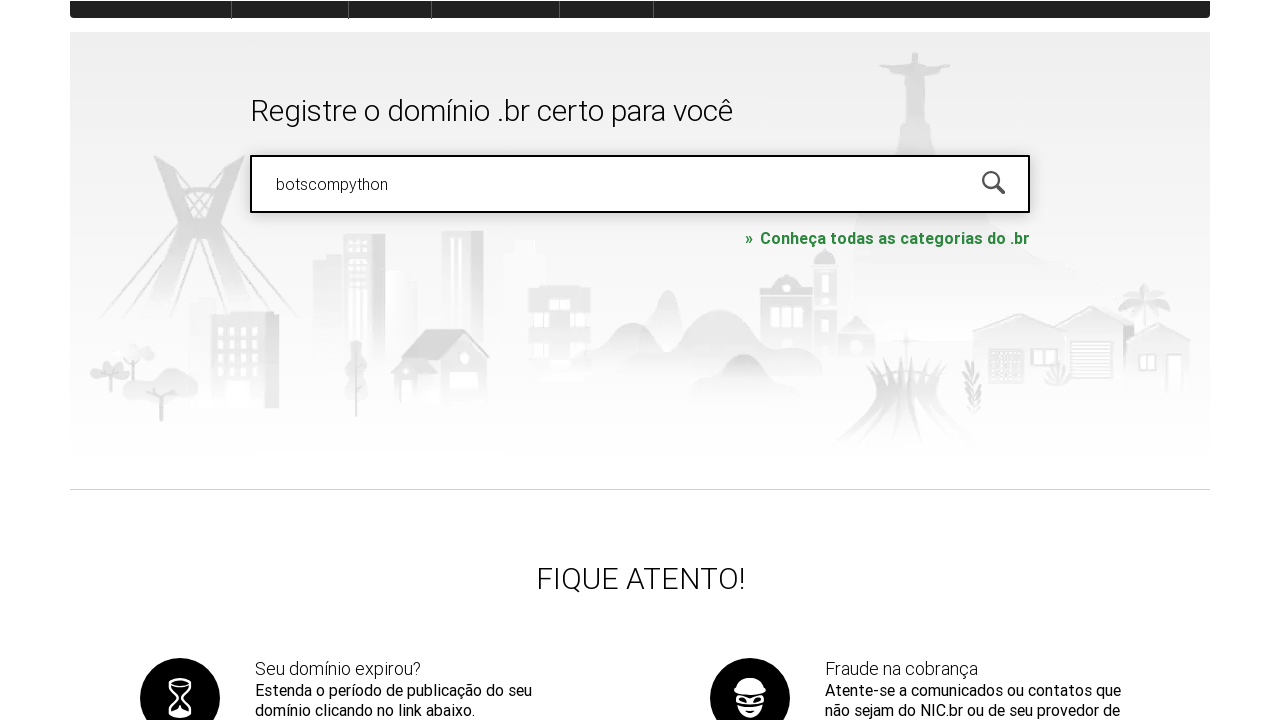

Pressed Enter to search for domain 'botscompython' on #is-avail-field
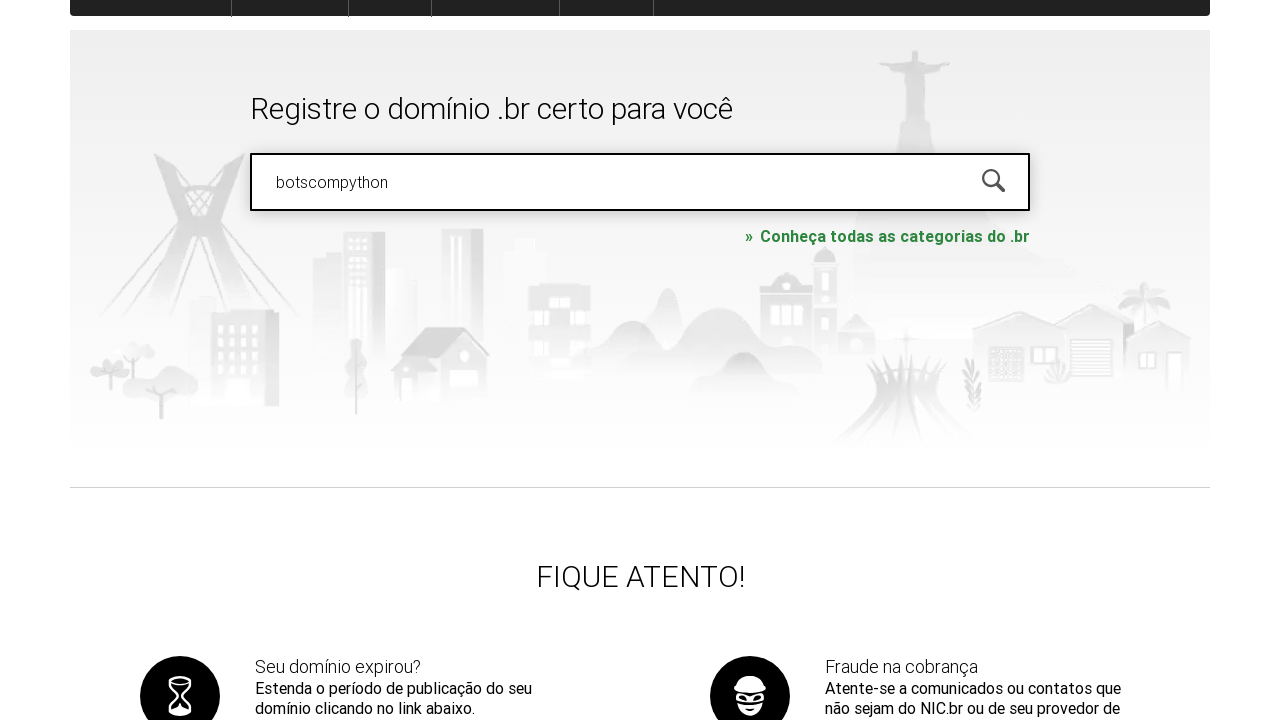

Waited 5 seconds for availability results to load for domain 'botscompython'
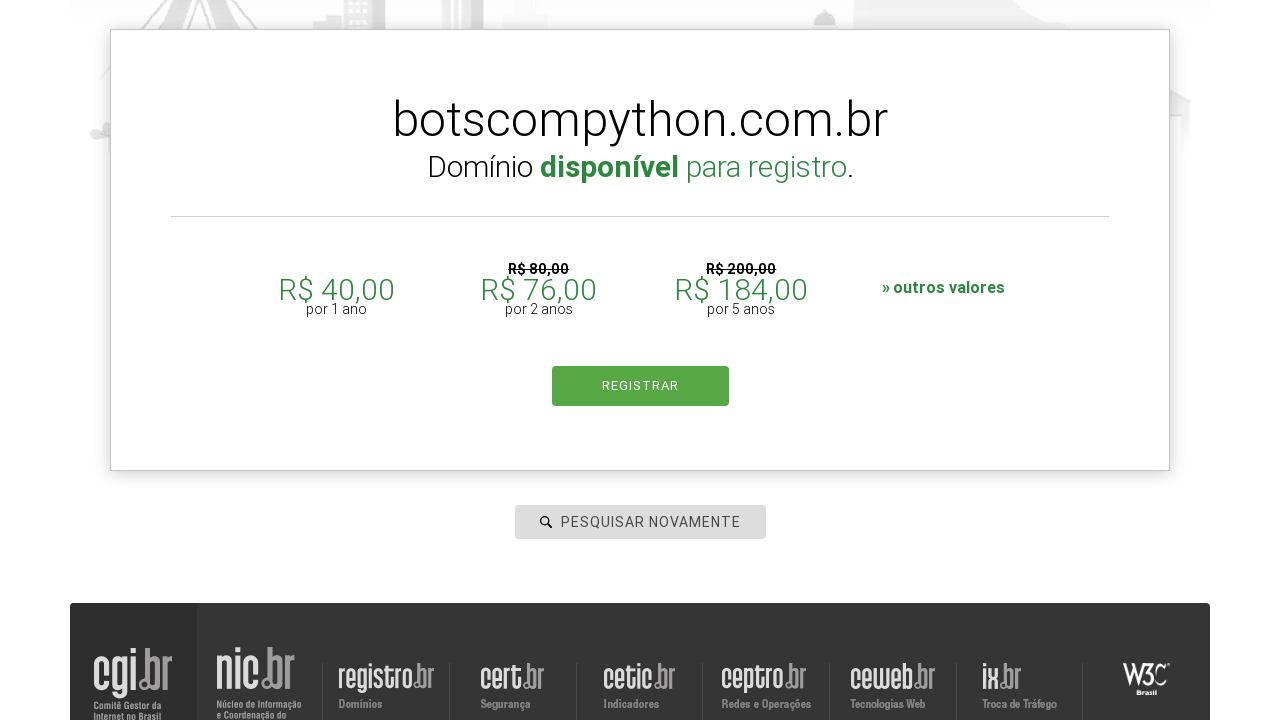

Verified availability status is displayed for domain 'botscompython'
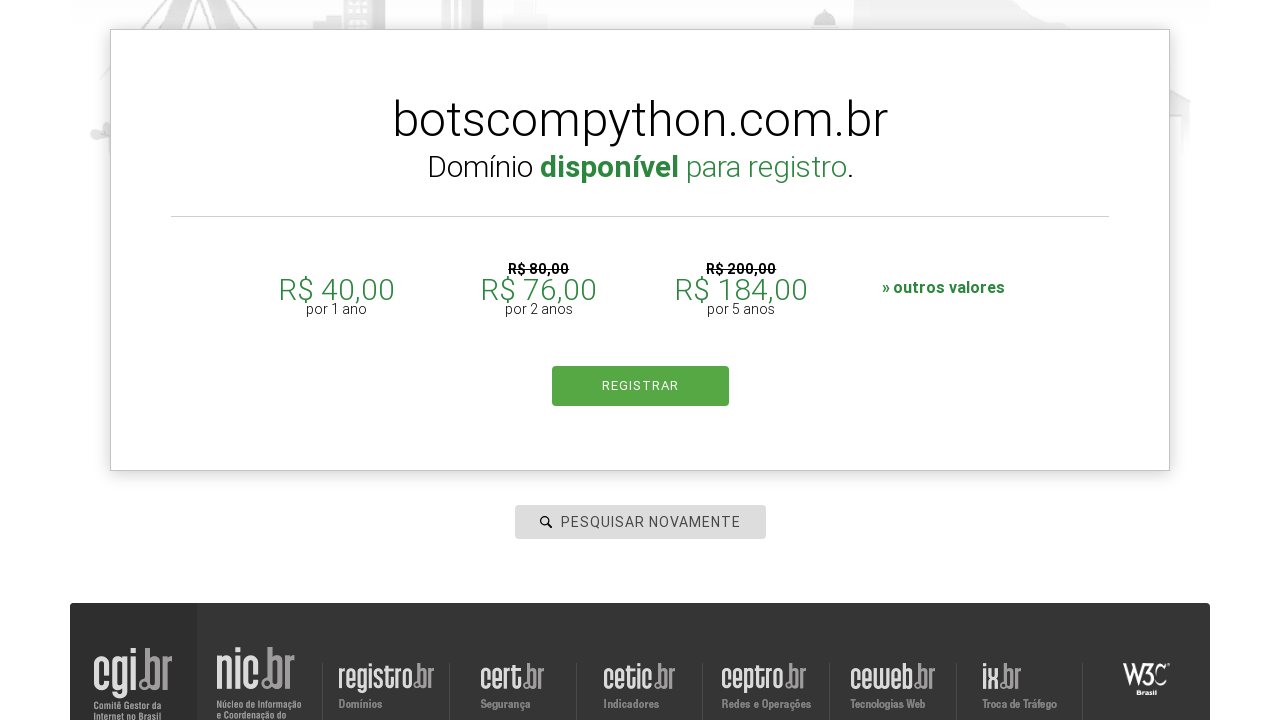

Cleared search field for domain 'meta' on #is-avail-field
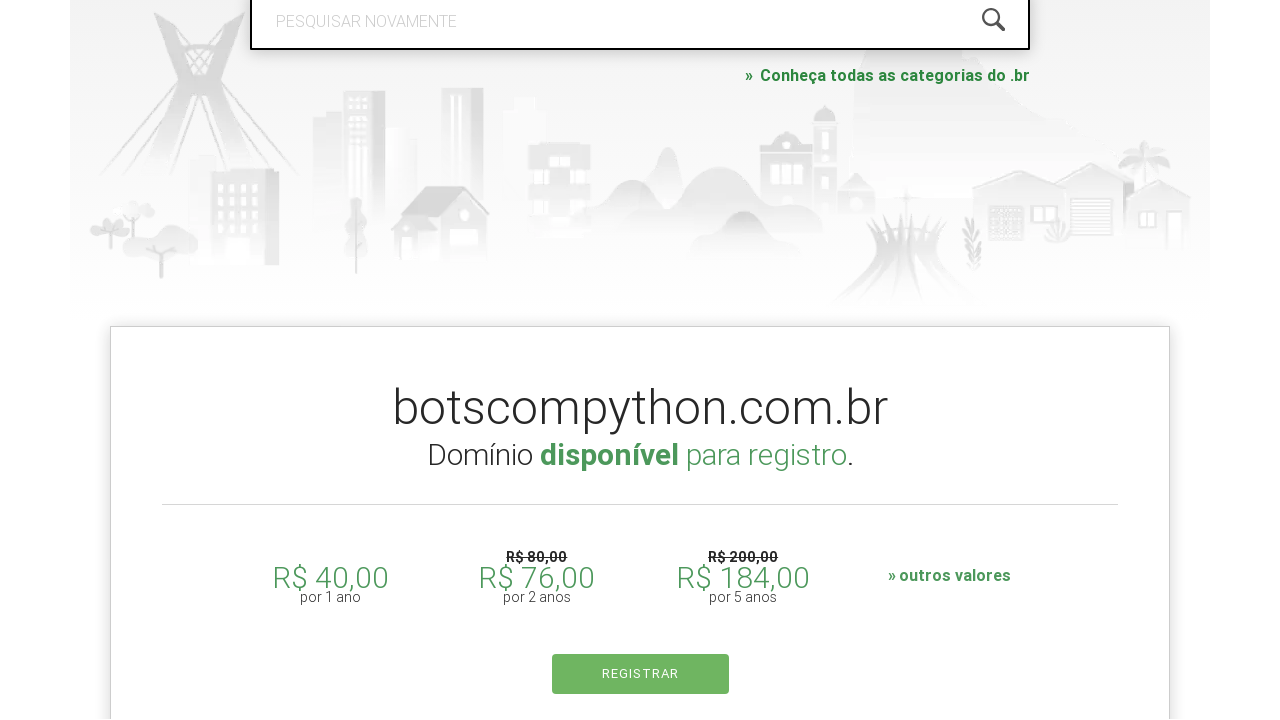

Filled search field with domain name 'meta' on #is-avail-field
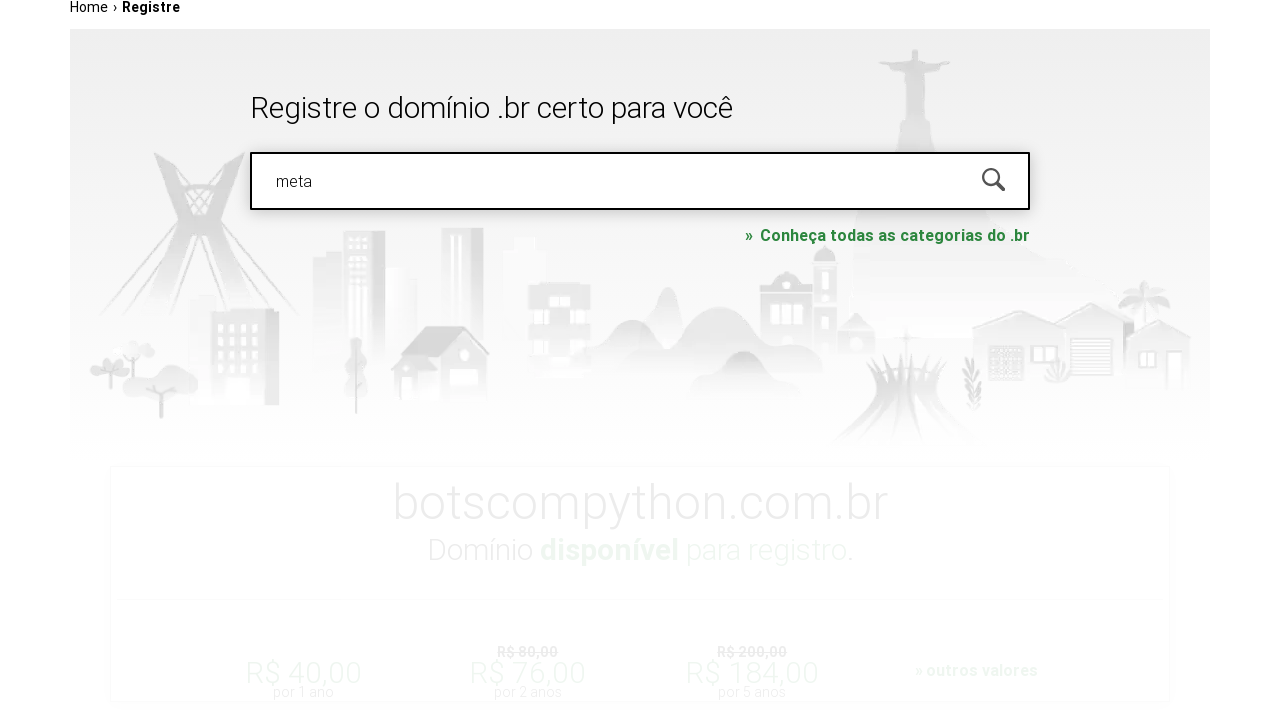

Pressed Enter to search for domain 'meta' on #is-avail-field
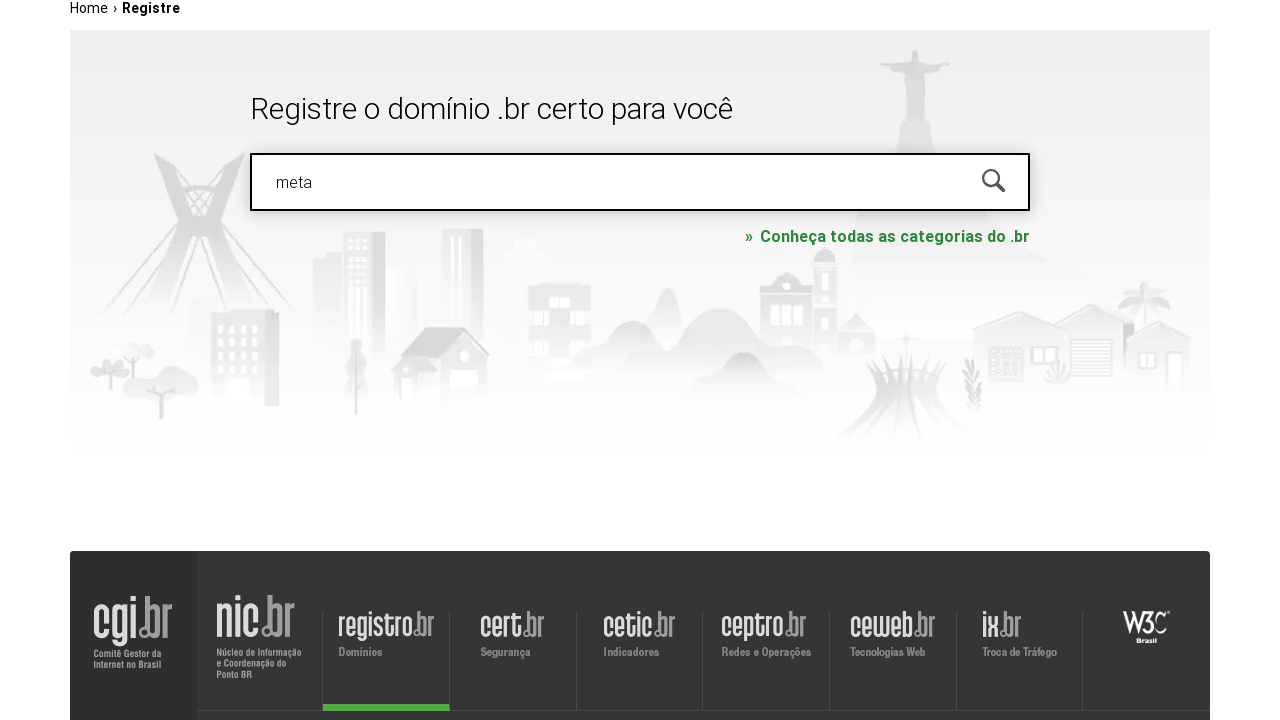

Waited 5 seconds for availability results to load for domain 'meta'
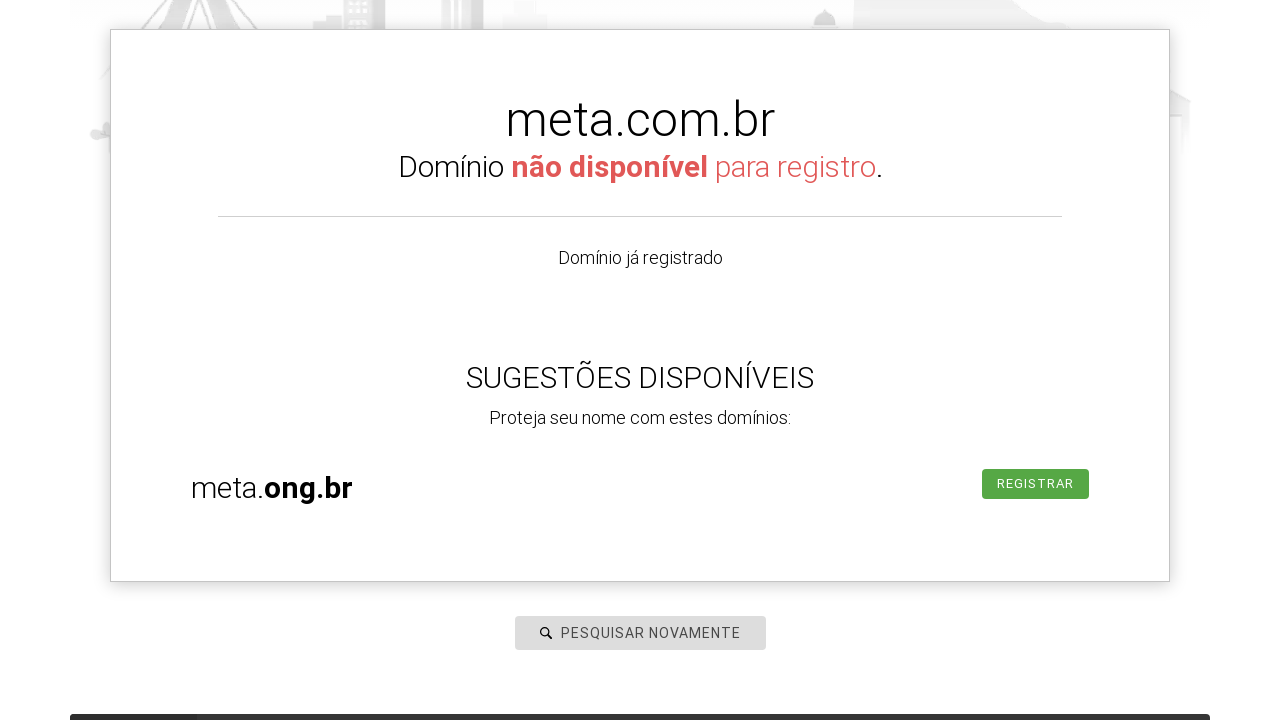

Verified availability status is displayed for domain 'meta'
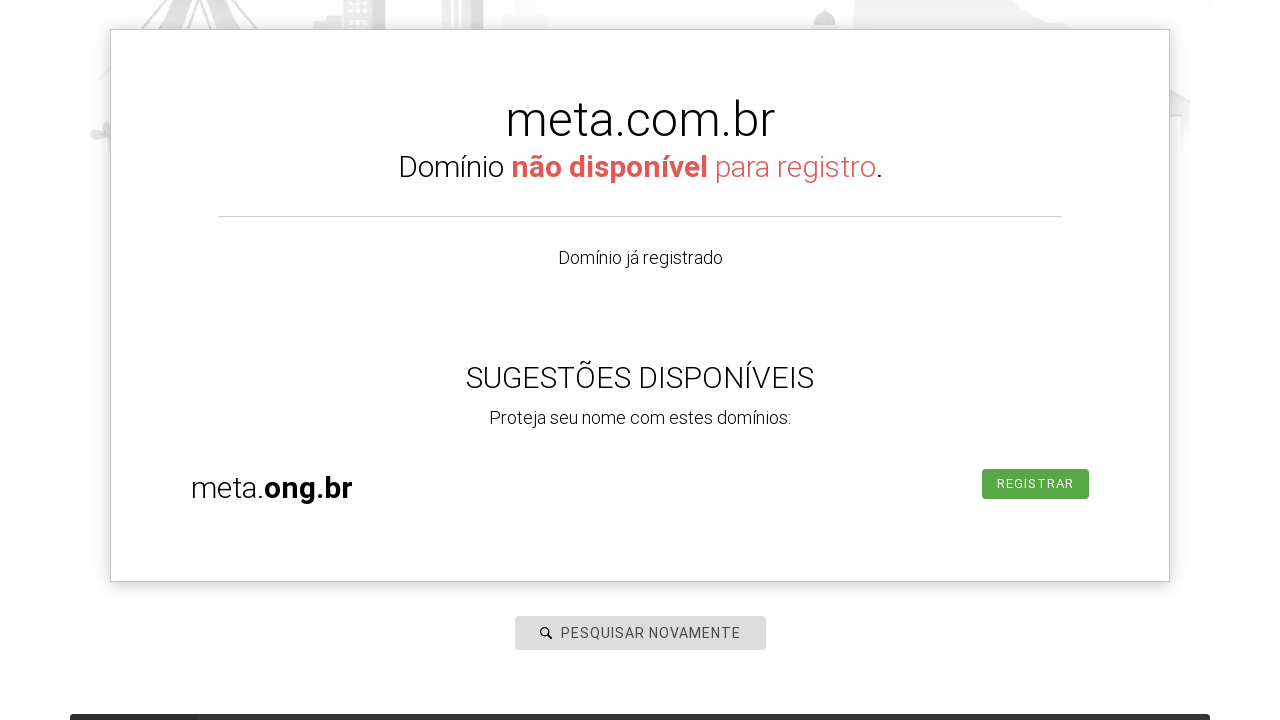

Cleared search field for domain 'databot' on #is-avail-field
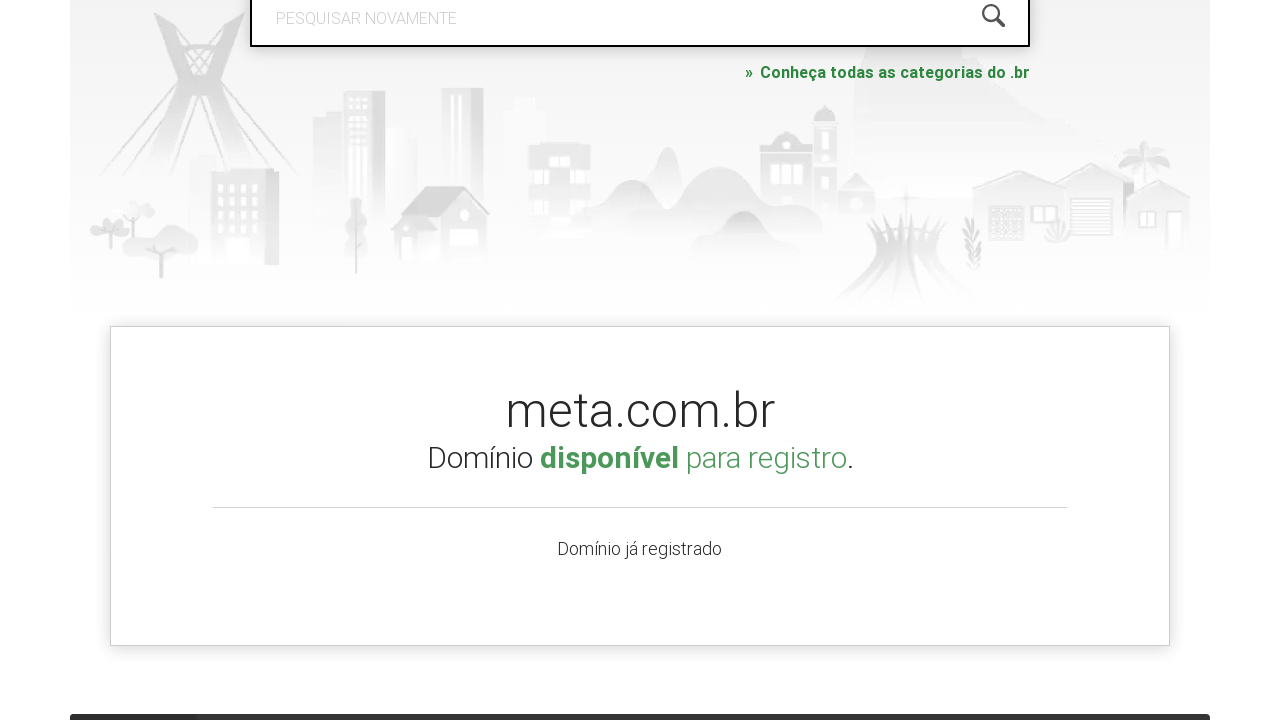

Filled search field with domain name 'databot' on #is-avail-field
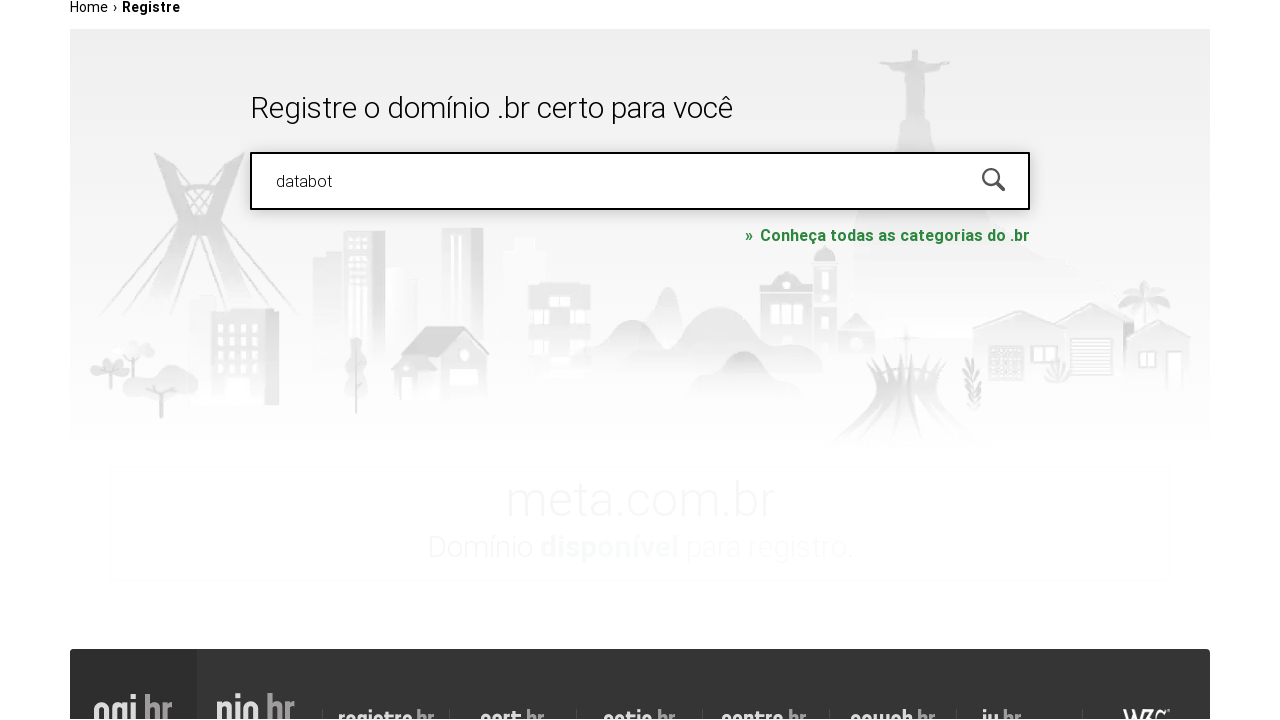

Pressed Enter to search for domain 'databot' on #is-avail-field
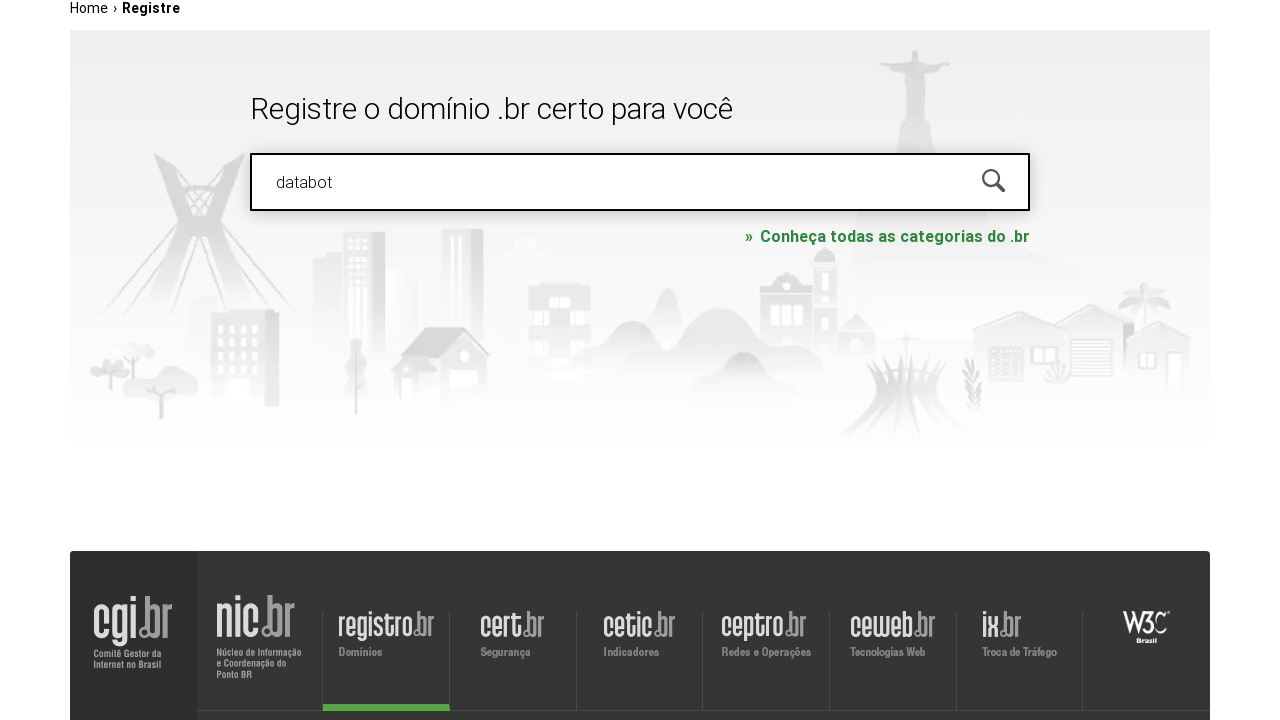

Waited 5 seconds for availability results to load for domain 'databot'
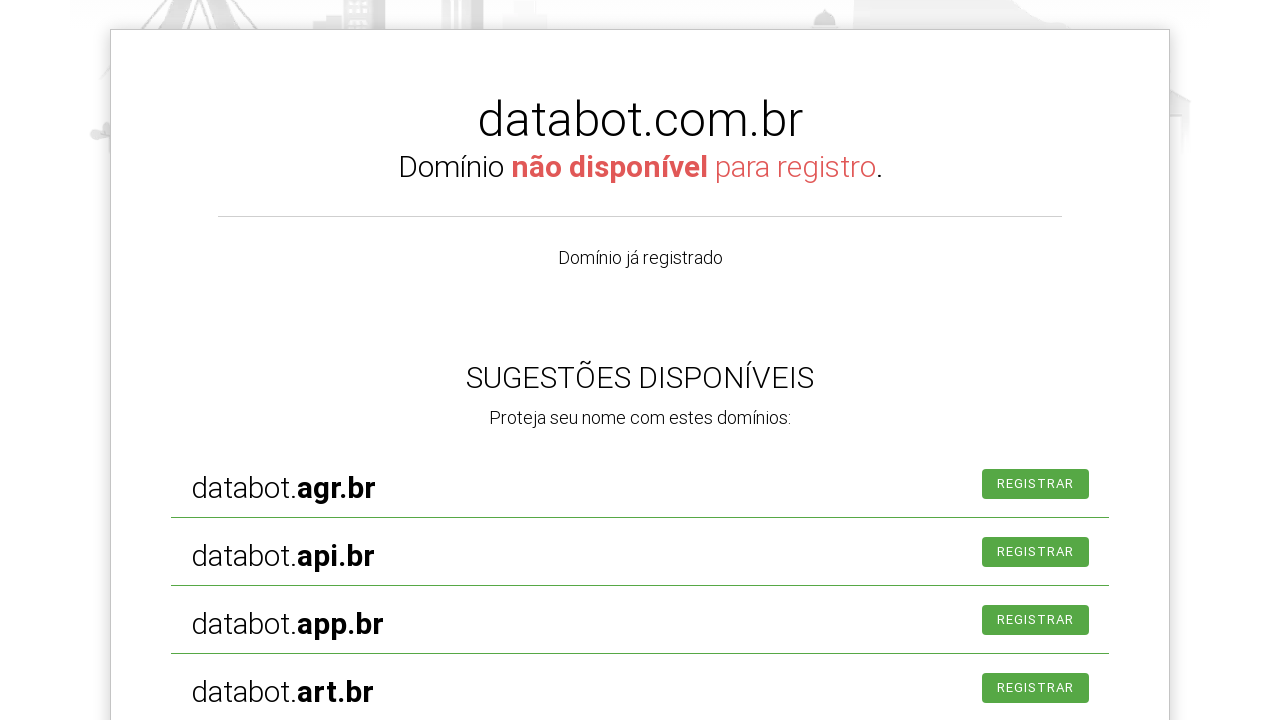

Verified availability status is displayed for domain 'databot'
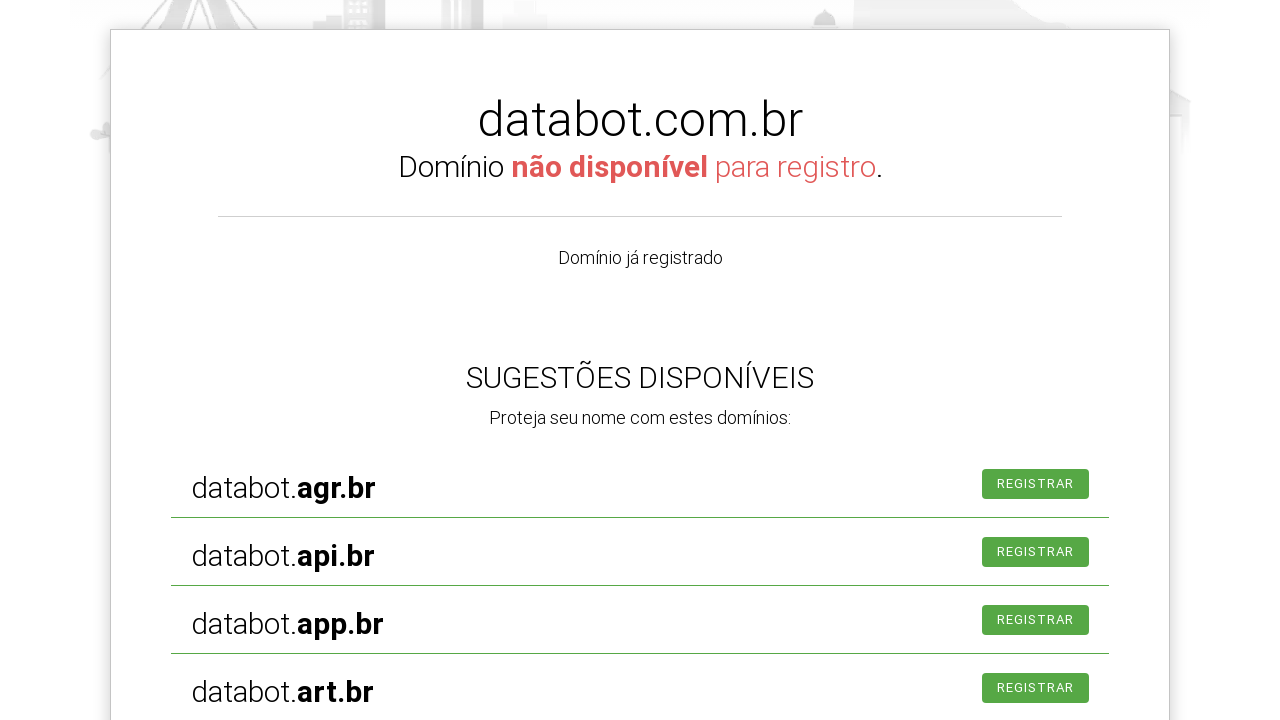

Cleared search field for domain 'linkedin' on #is-avail-field
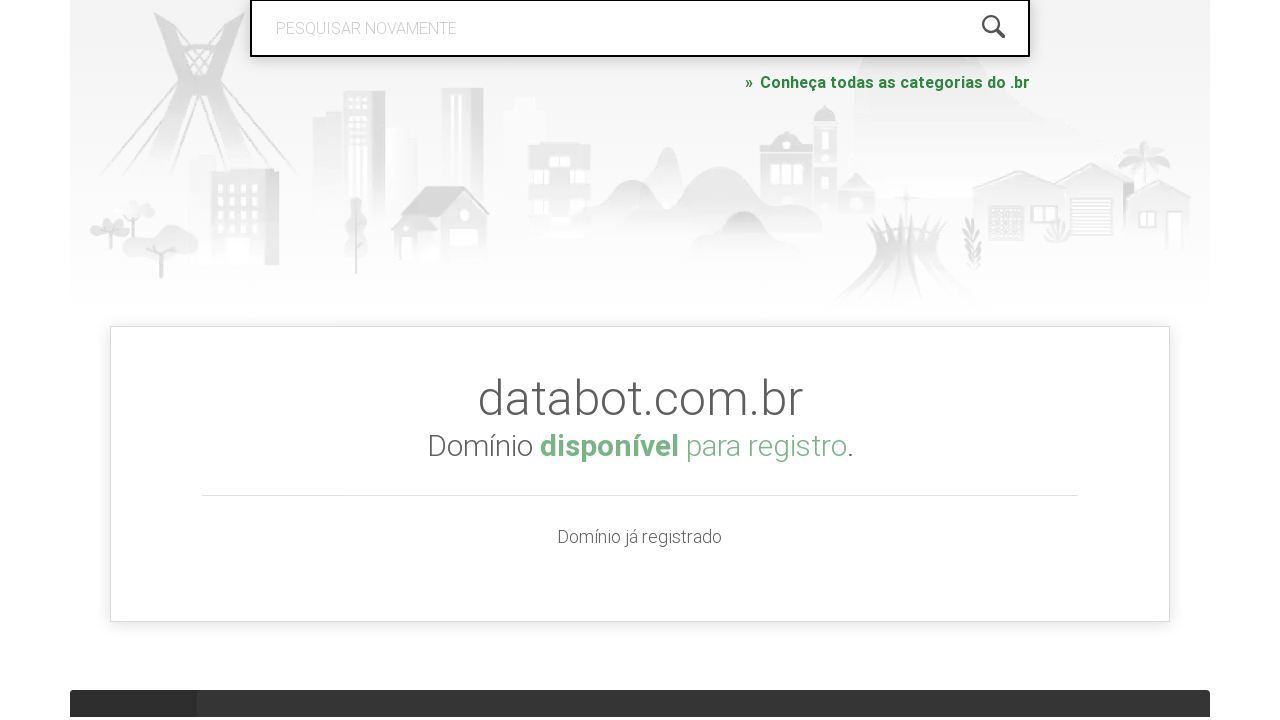

Filled search field with domain name 'linkedin' on #is-avail-field
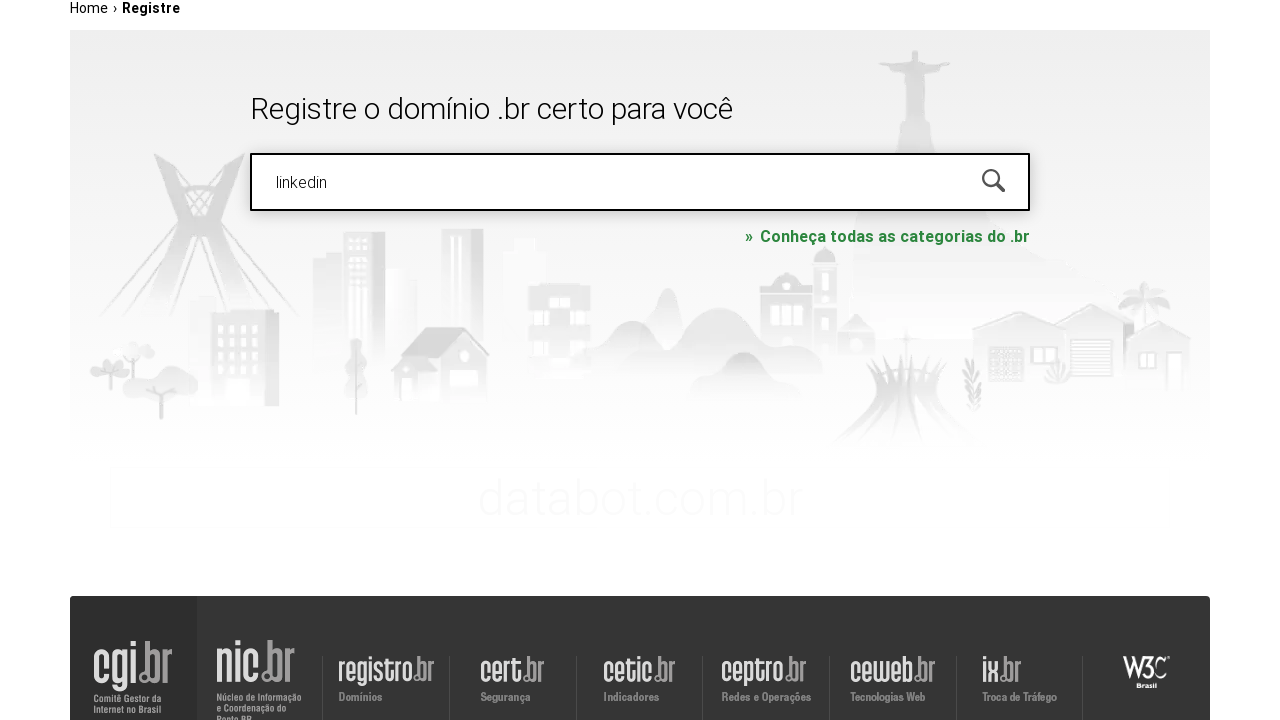

Pressed Enter to search for domain 'linkedin' on #is-avail-field
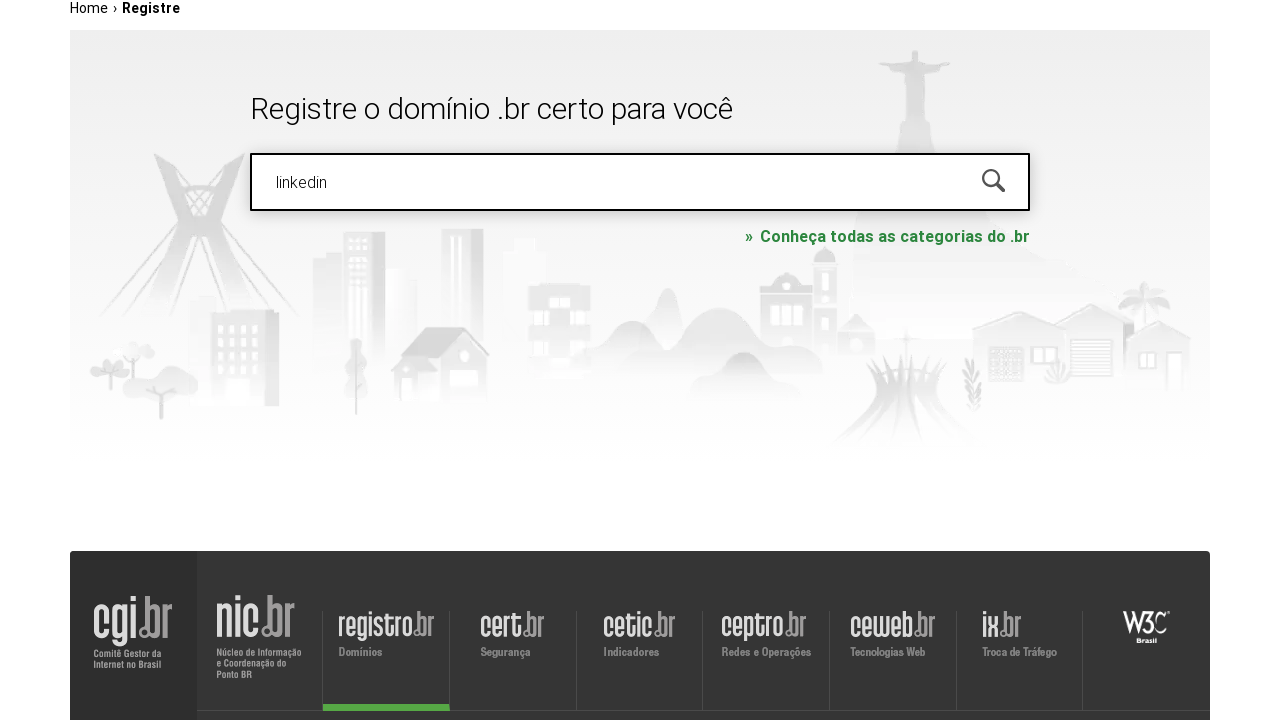

Waited 5 seconds for availability results to load for domain 'linkedin'
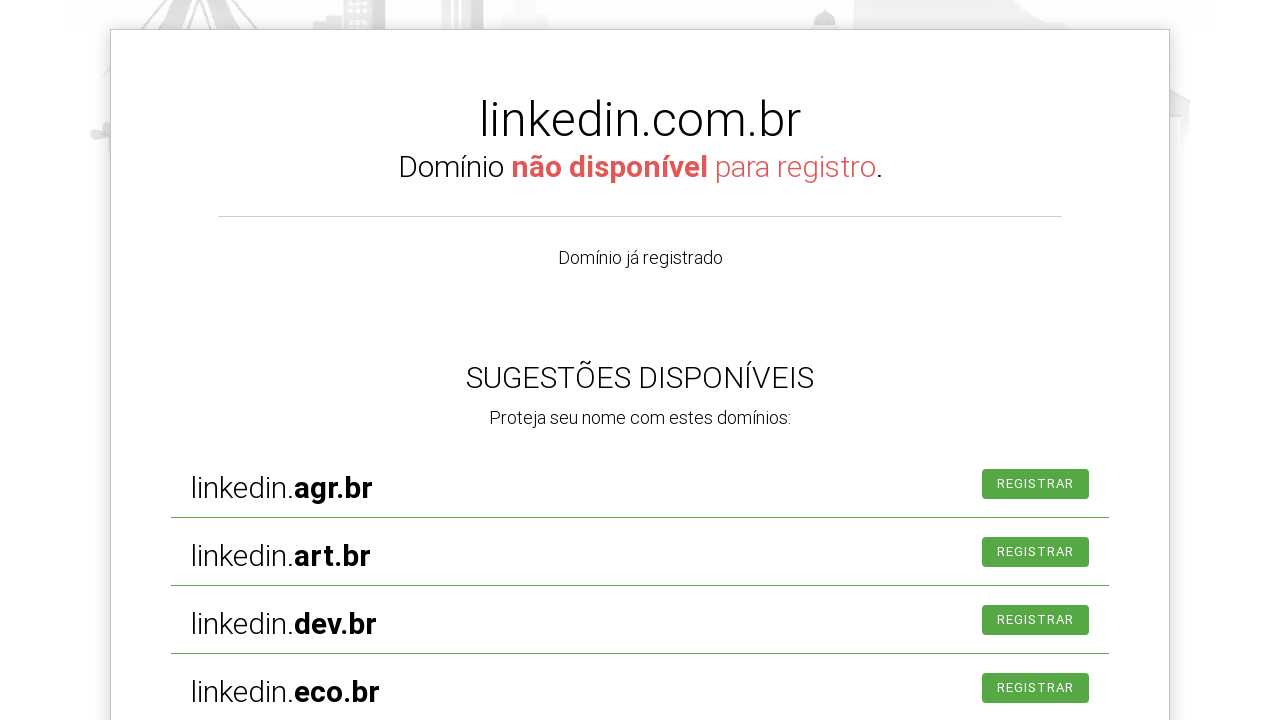

Verified availability status is displayed for domain 'linkedin'
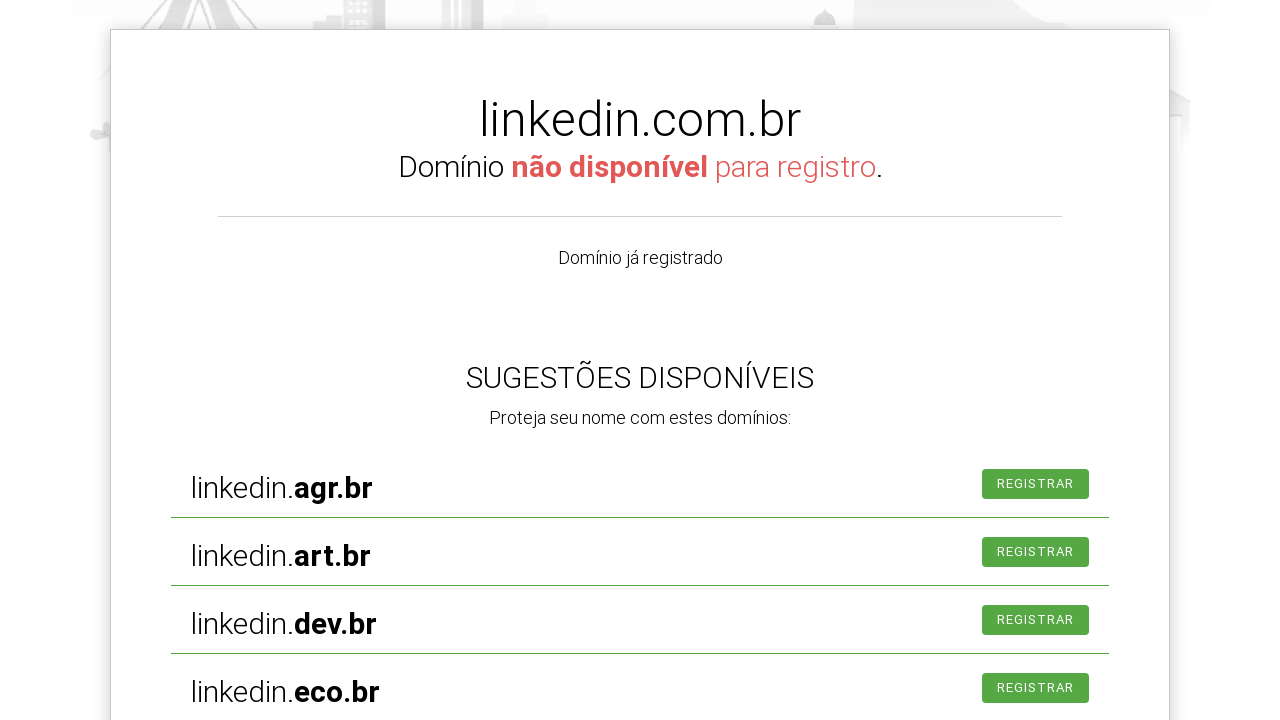

Cleared search field for domain 'pythonbootcamp' on #is-avail-field
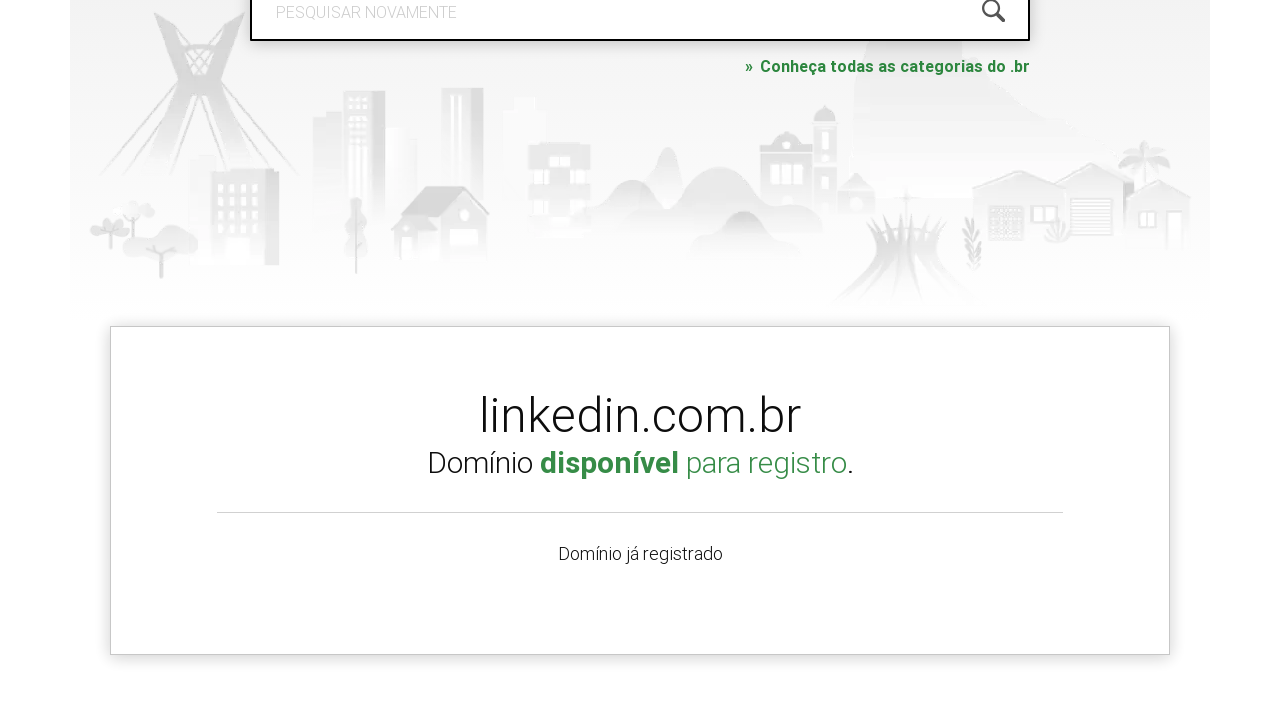

Filled search field with domain name 'pythonbootcamp' on #is-avail-field
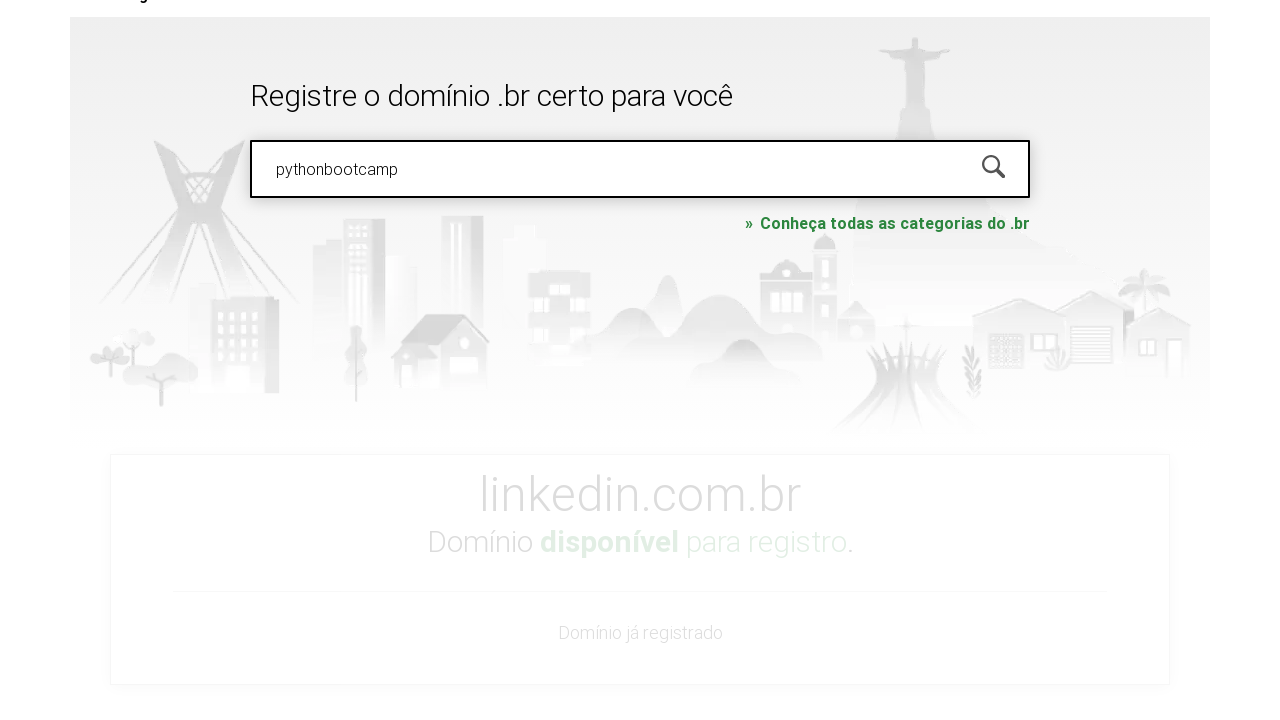

Pressed Enter to search for domain 'pythonbootcamp' on #is-avail-field
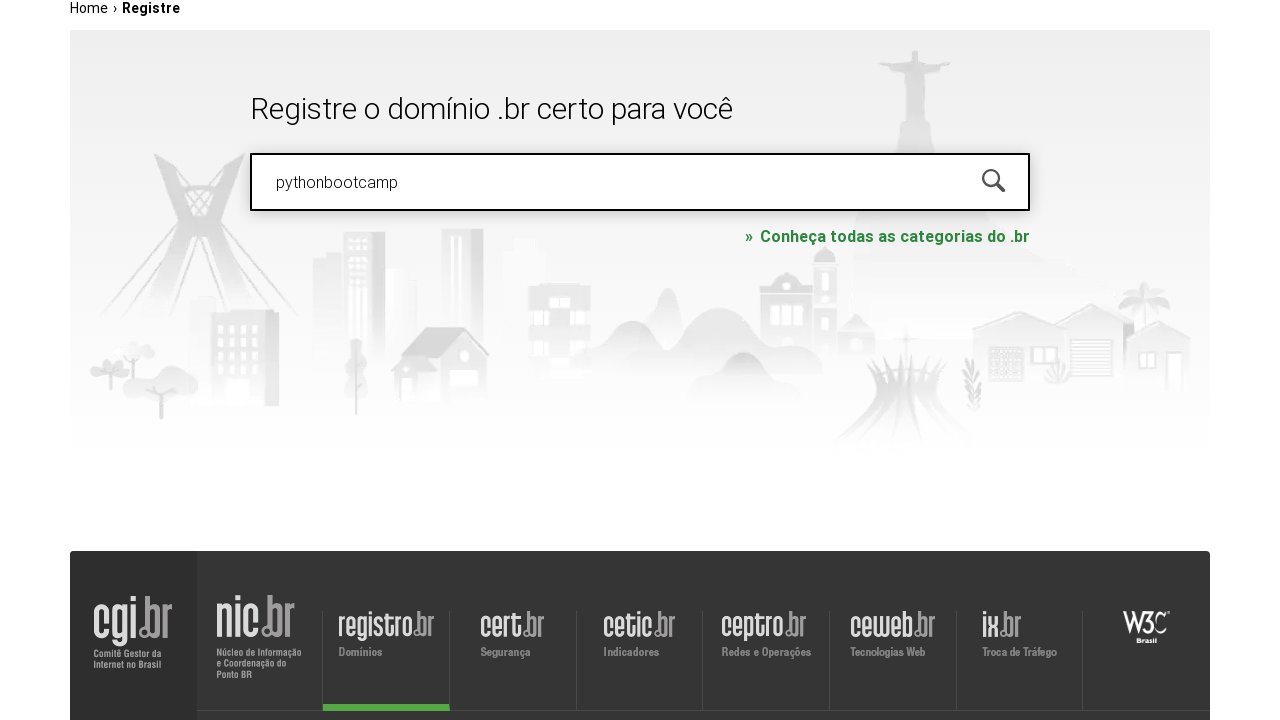

Waited 5 seconds for availability results to load for domain 'pythonbootcamp'
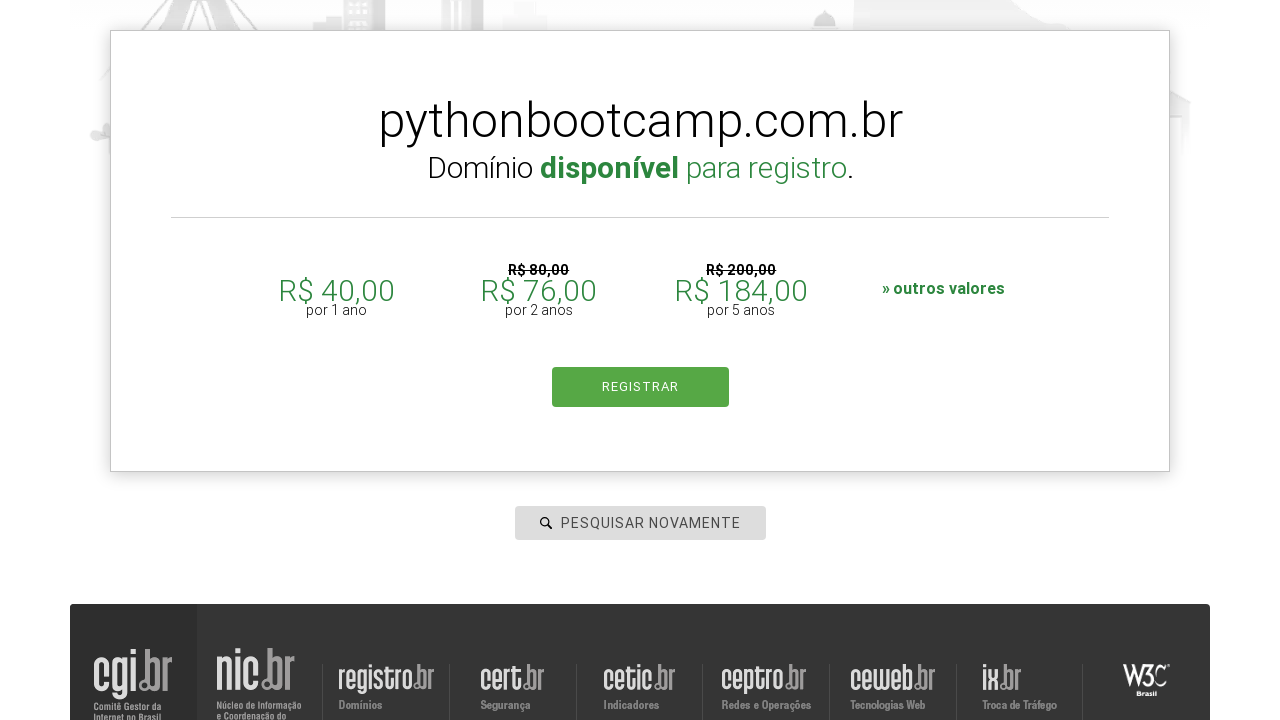

Verified availability status is displayed for domain 'pythonbootcamp'
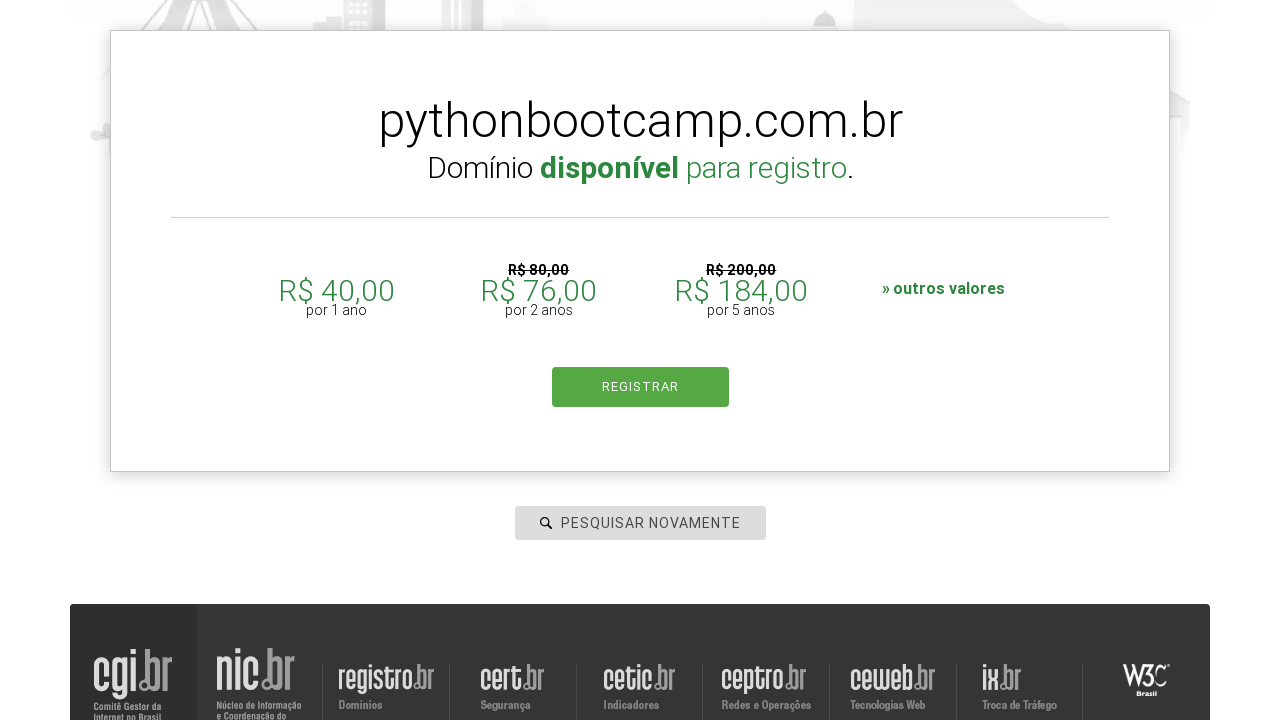

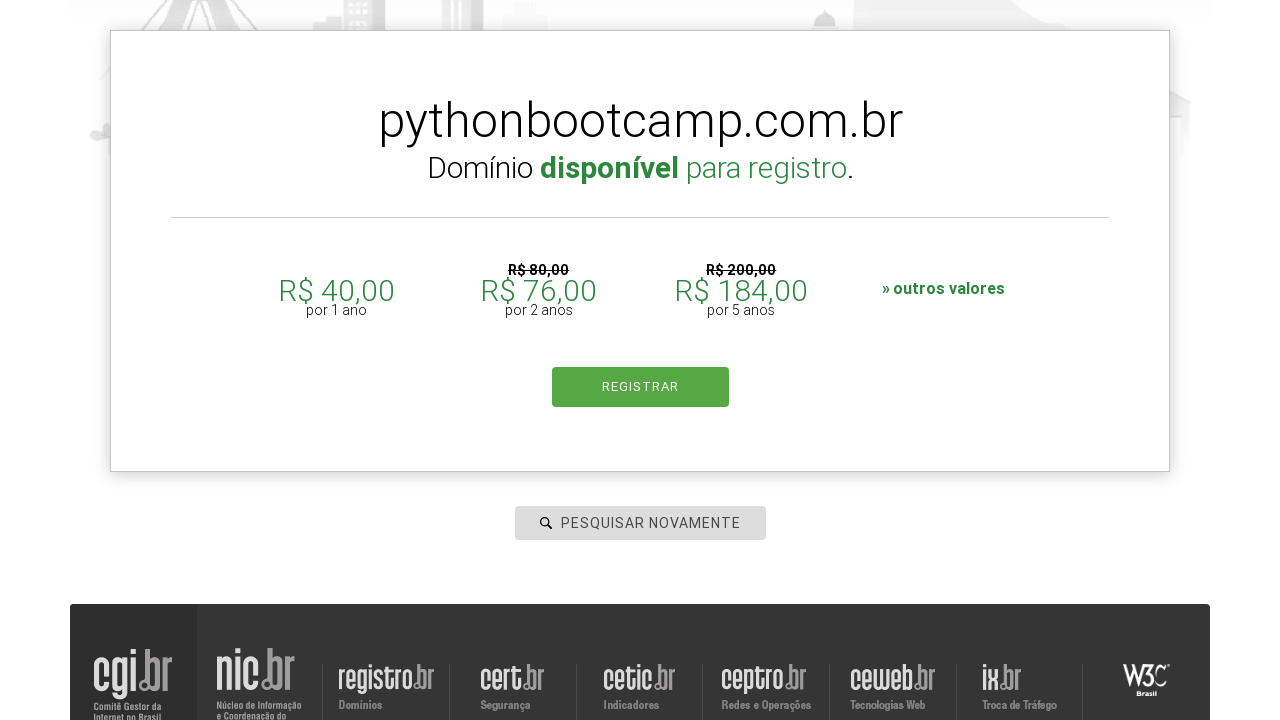